Tests geolocation mocking by setting fake coordinates (Sanger, CA) and verifying the location-detection website displays the mocked location.

Starting URL: https://my-location.org/

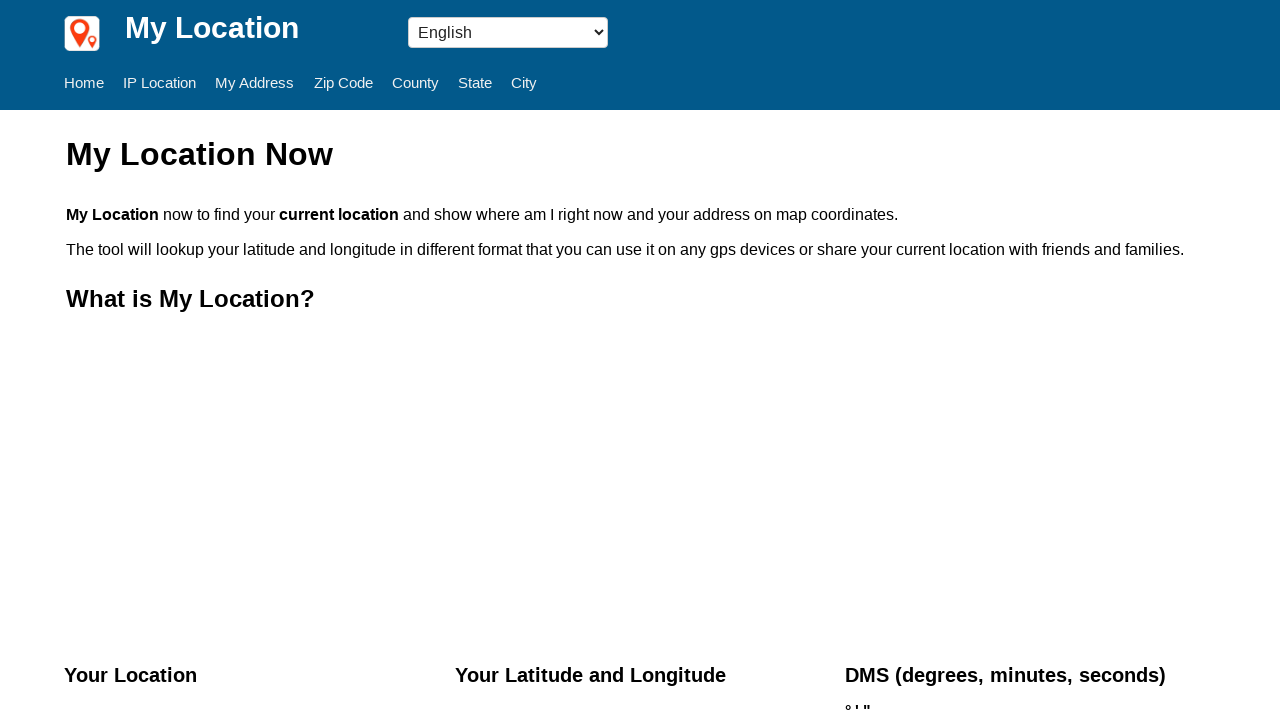

Granted geolocation permission to browser context
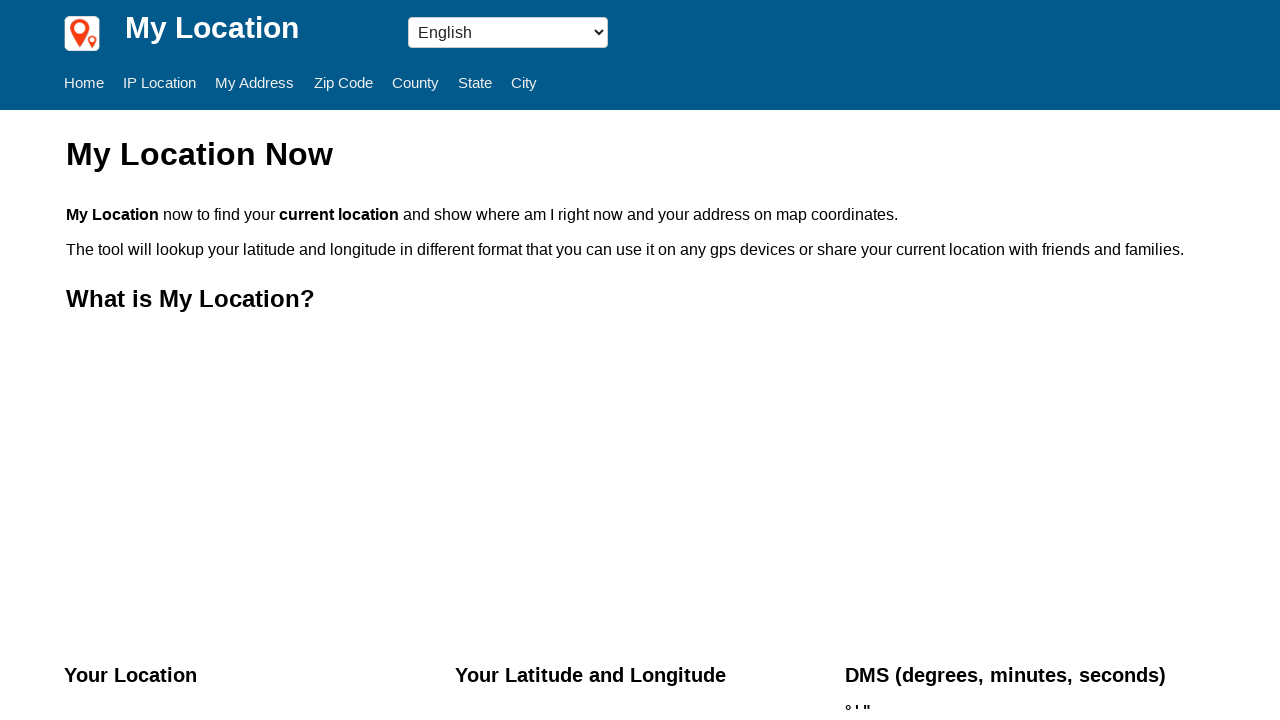

Set mock geolocation to Sanger, CA coordinates (36.778259, -119.417931)
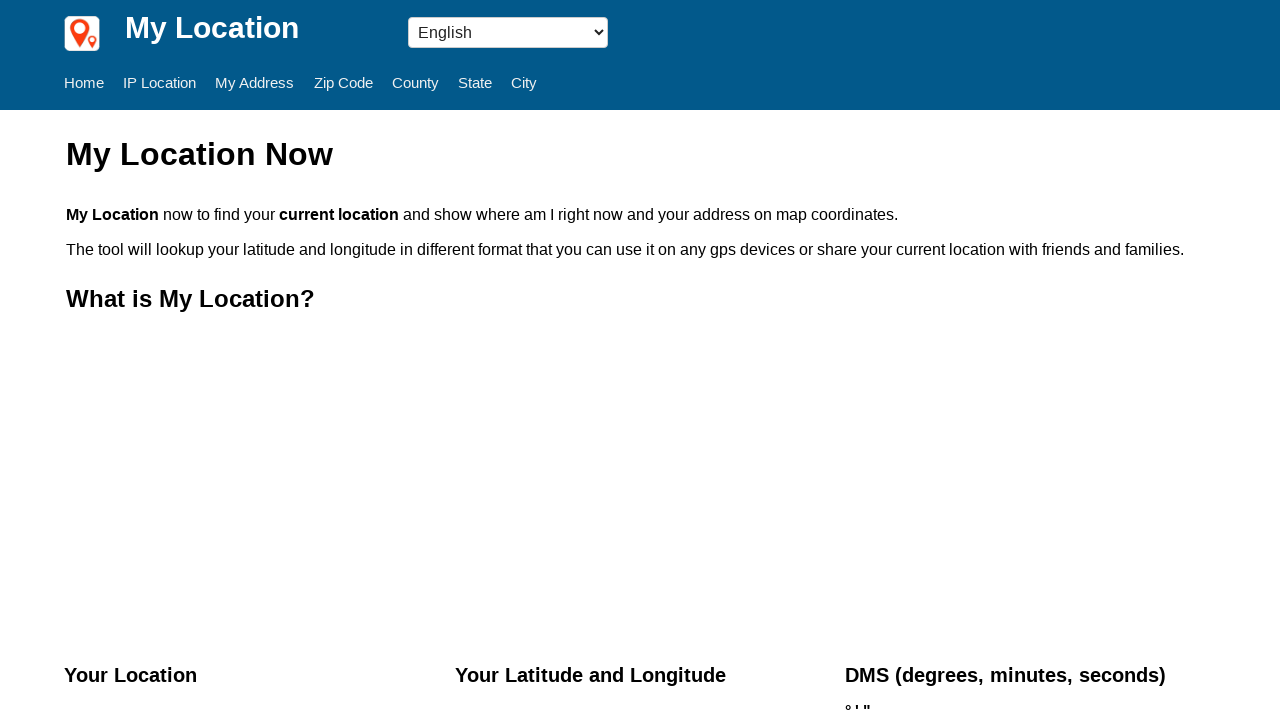

Set Accept-Language header to en-US
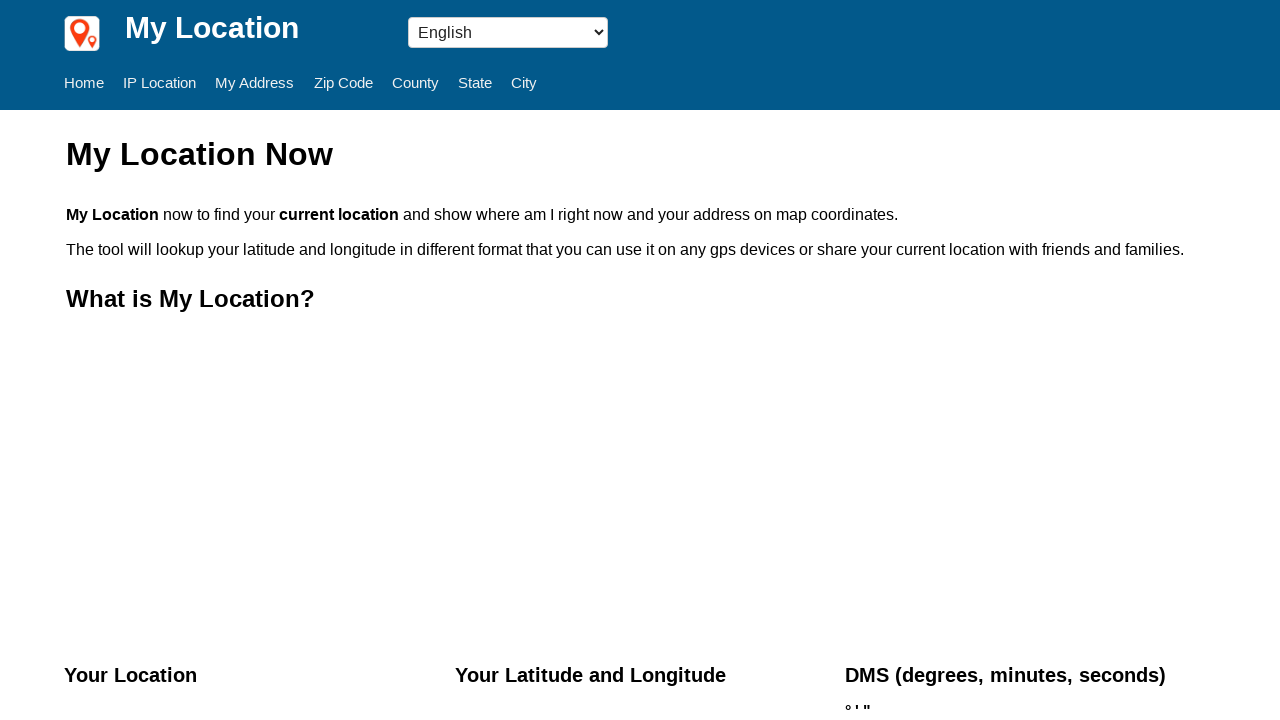

Navigated to geolocation detection website at https://my-location.org/
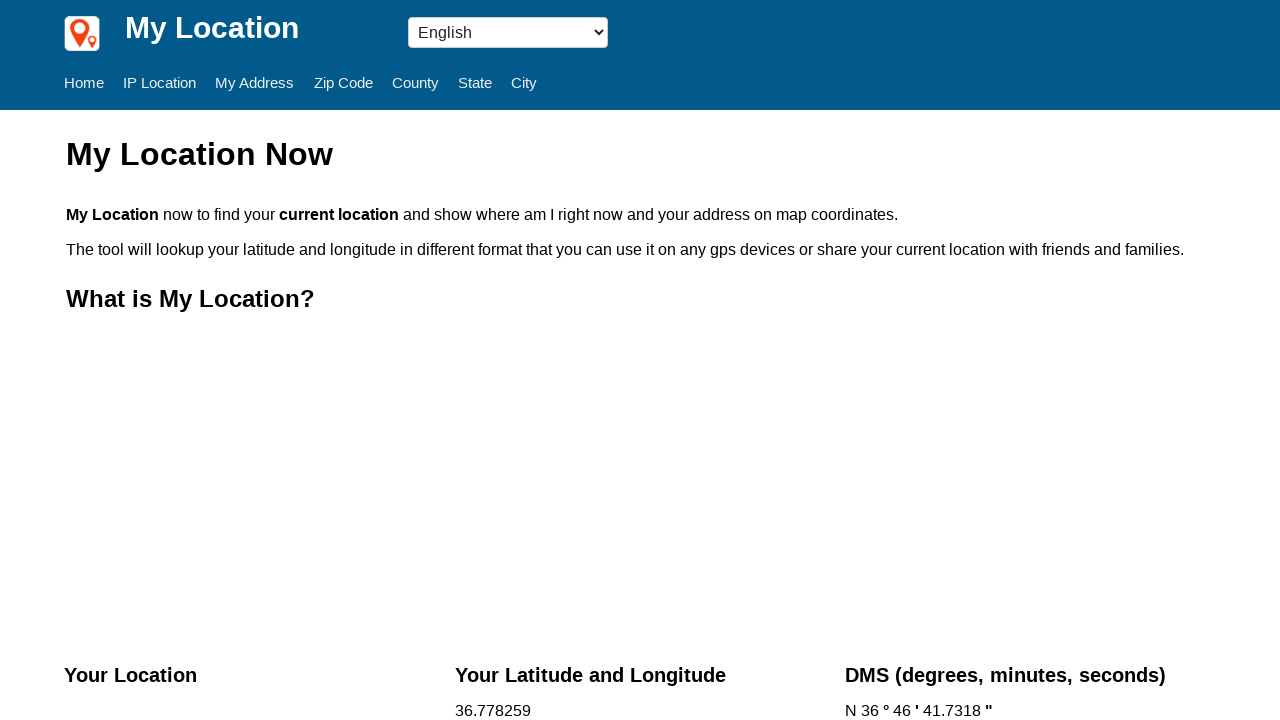

Address element loaded on the page
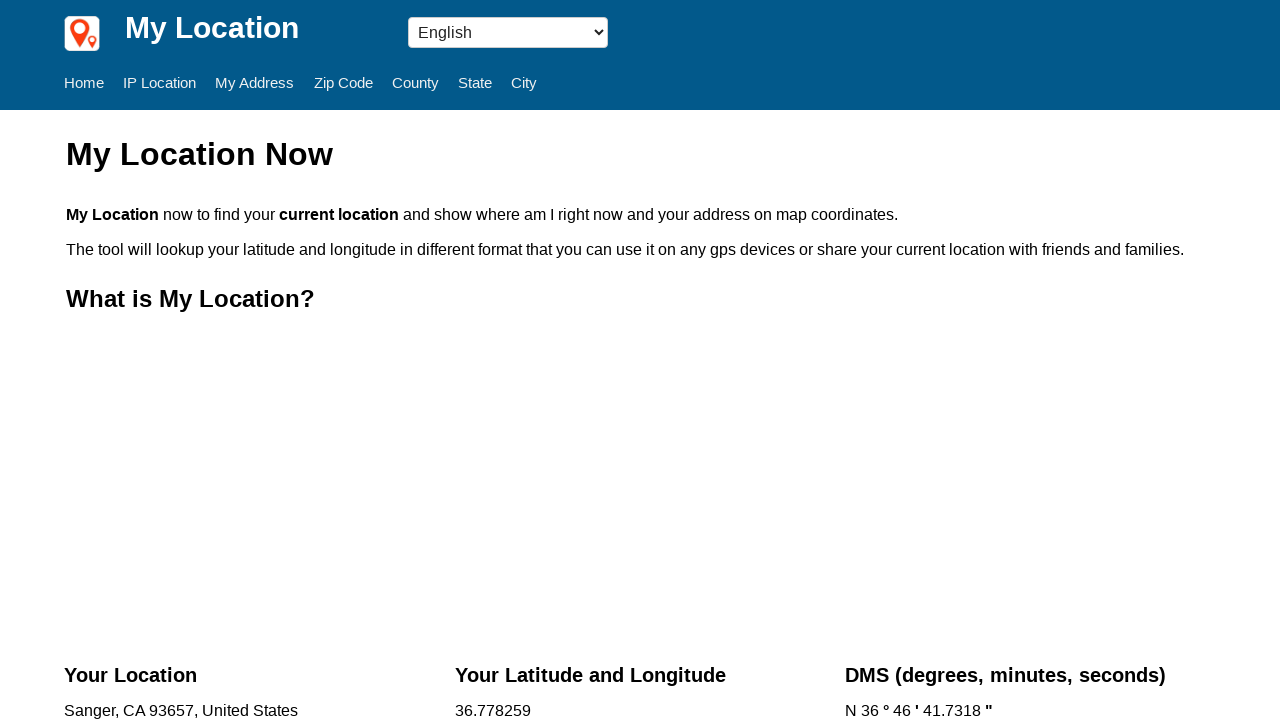

Retrieved displayed location text: Sanger, CA  93657, United States
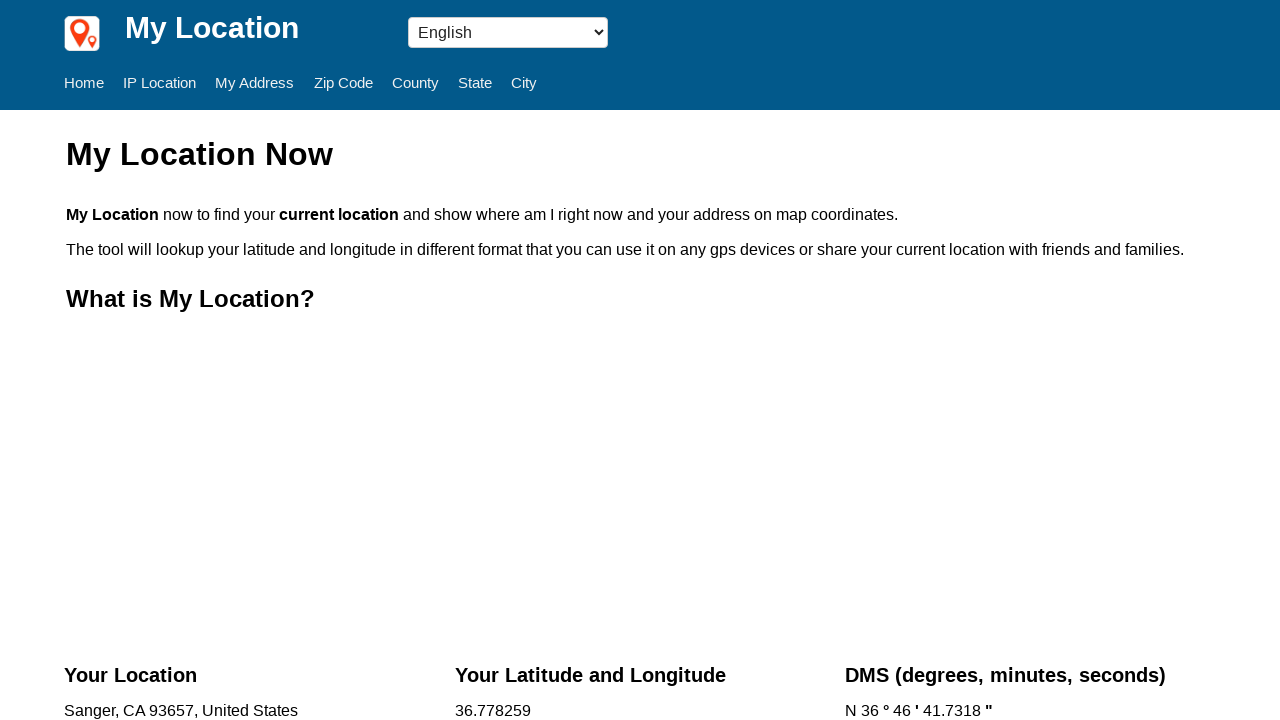

Verified that displayed location contains 'Sanger' or 'CA' as expected
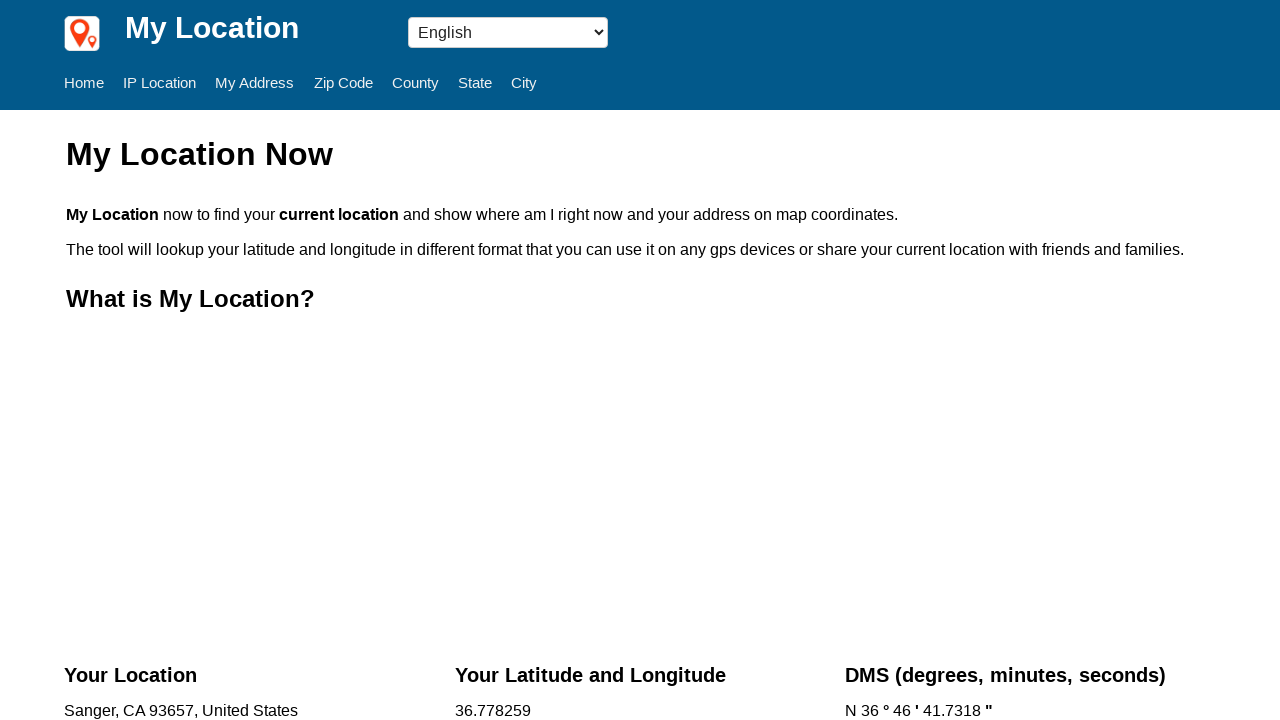

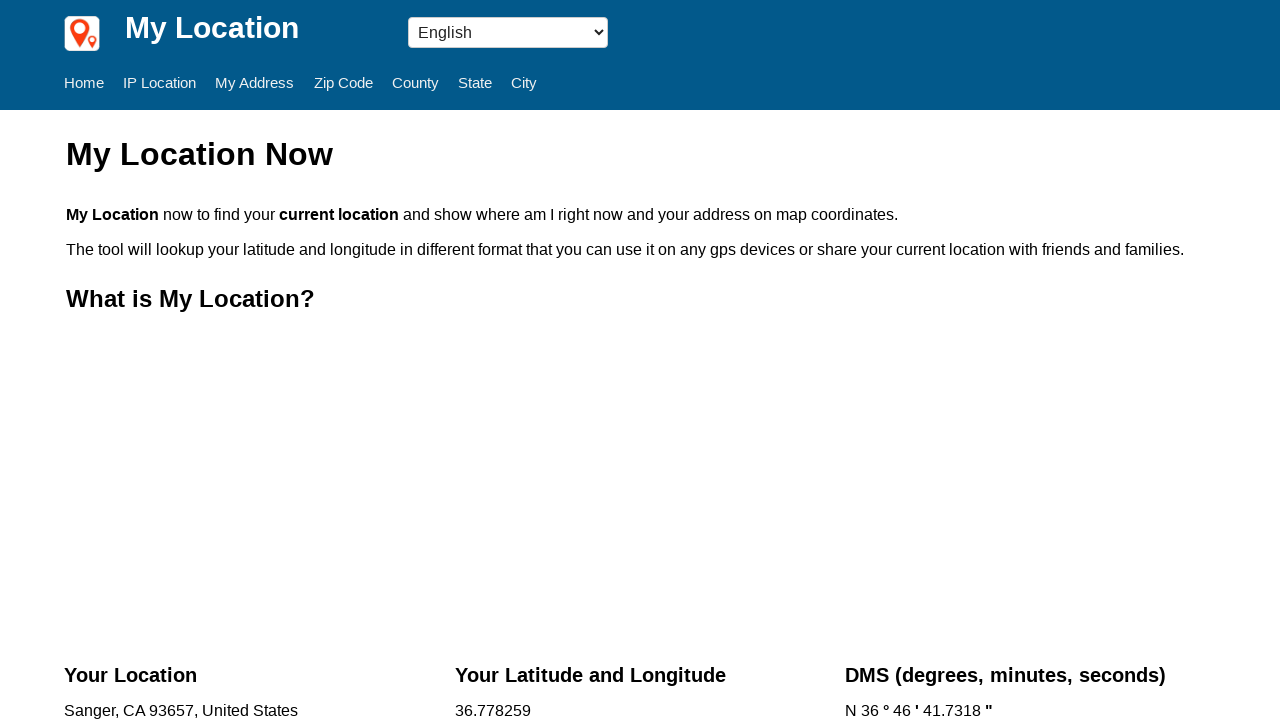